Tests checkbox selection and deselection functionality

Starting URL: https://the-internet.herokuapp.com/checkboxes

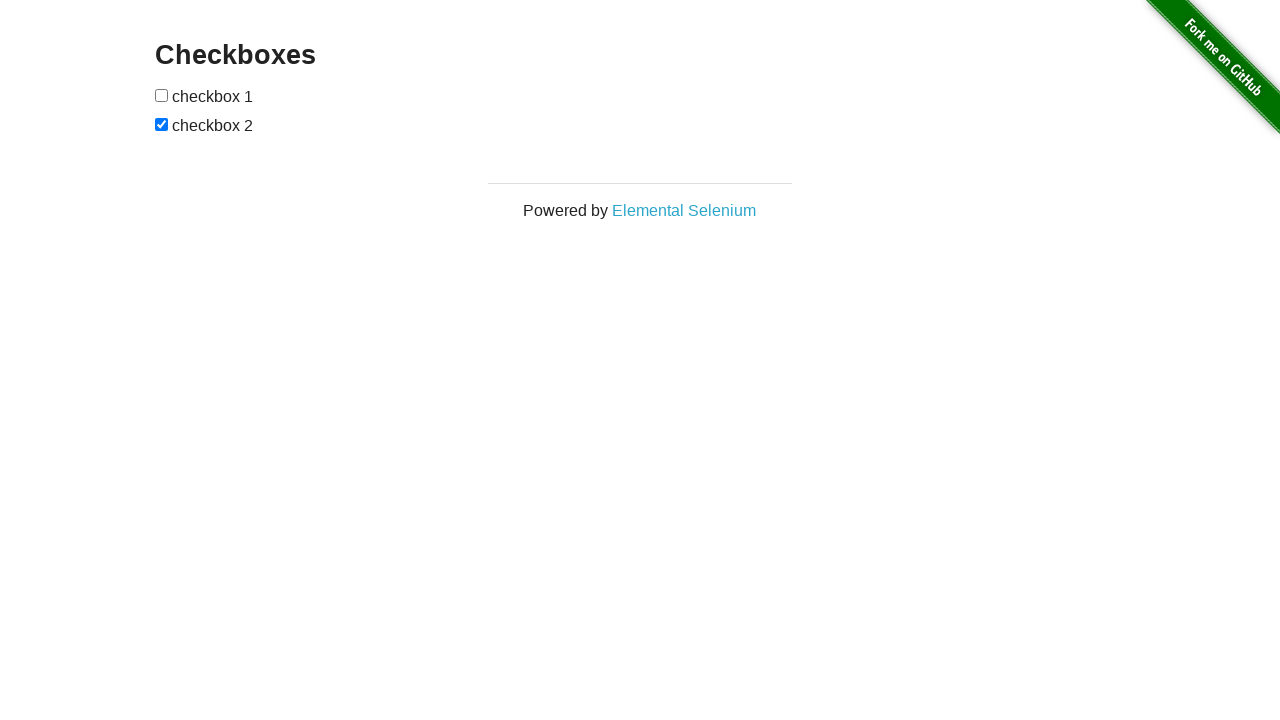

Located first checkbox element
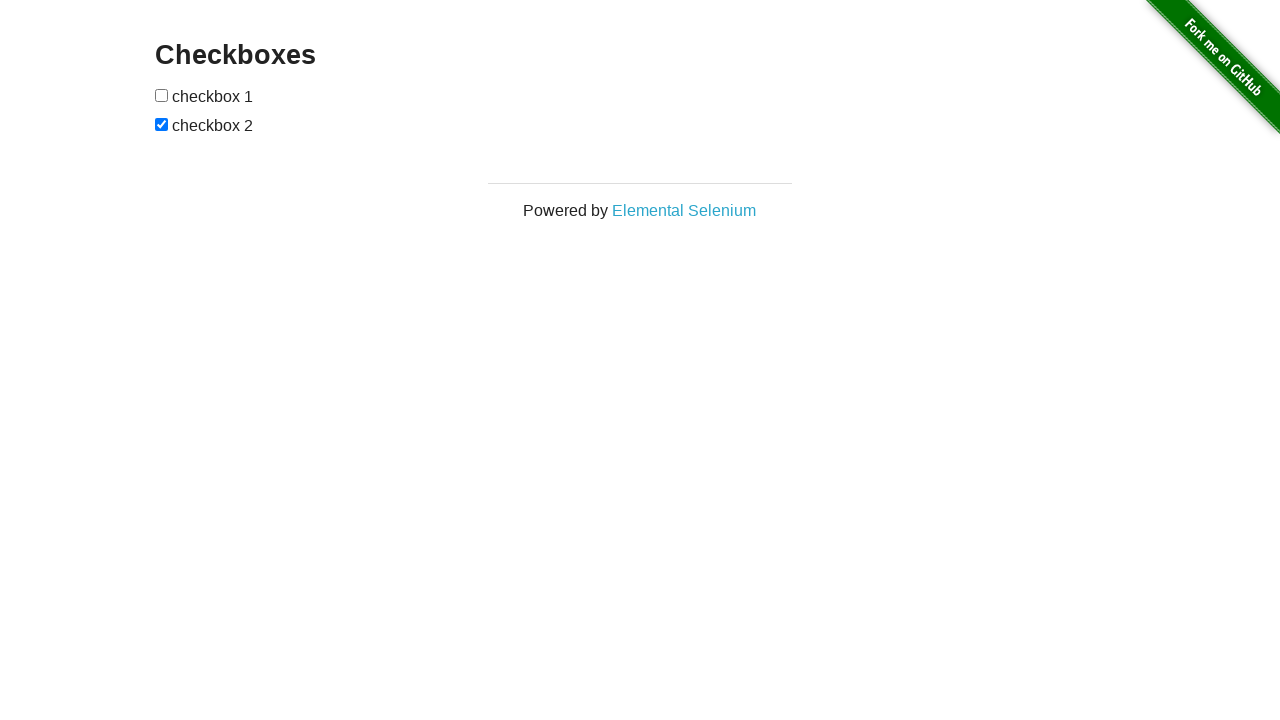

Clicked first checkbox to select it at (162, 95) on xpath=//br/preceding-sibling::input
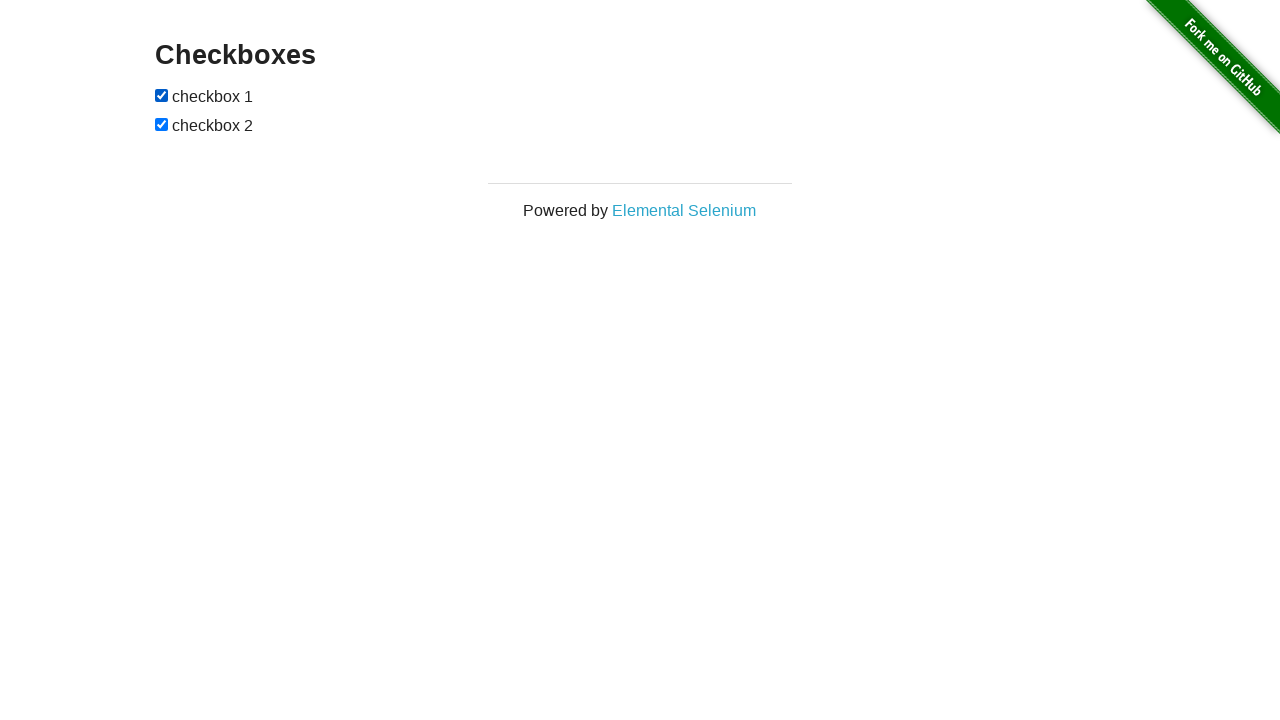

Located second checkbox element
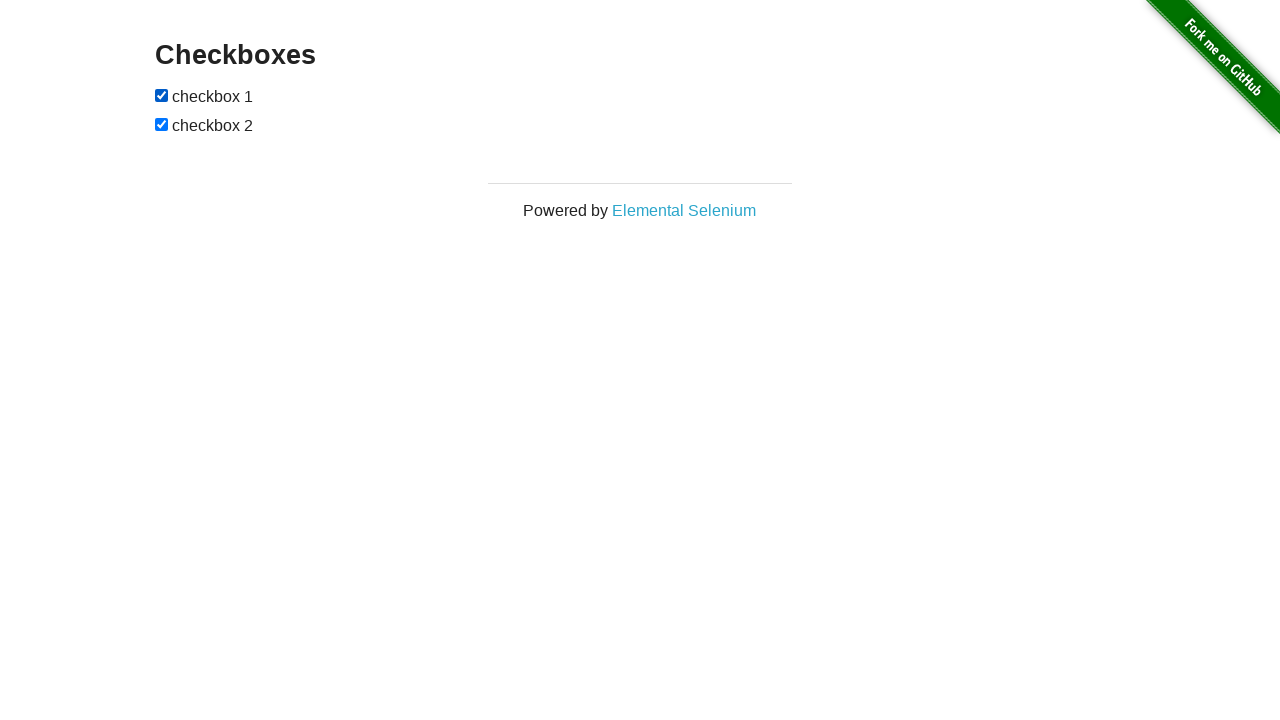

Clicked second checkbox to deselect it at (162, 124) on xpath=//br/following-sibling::input
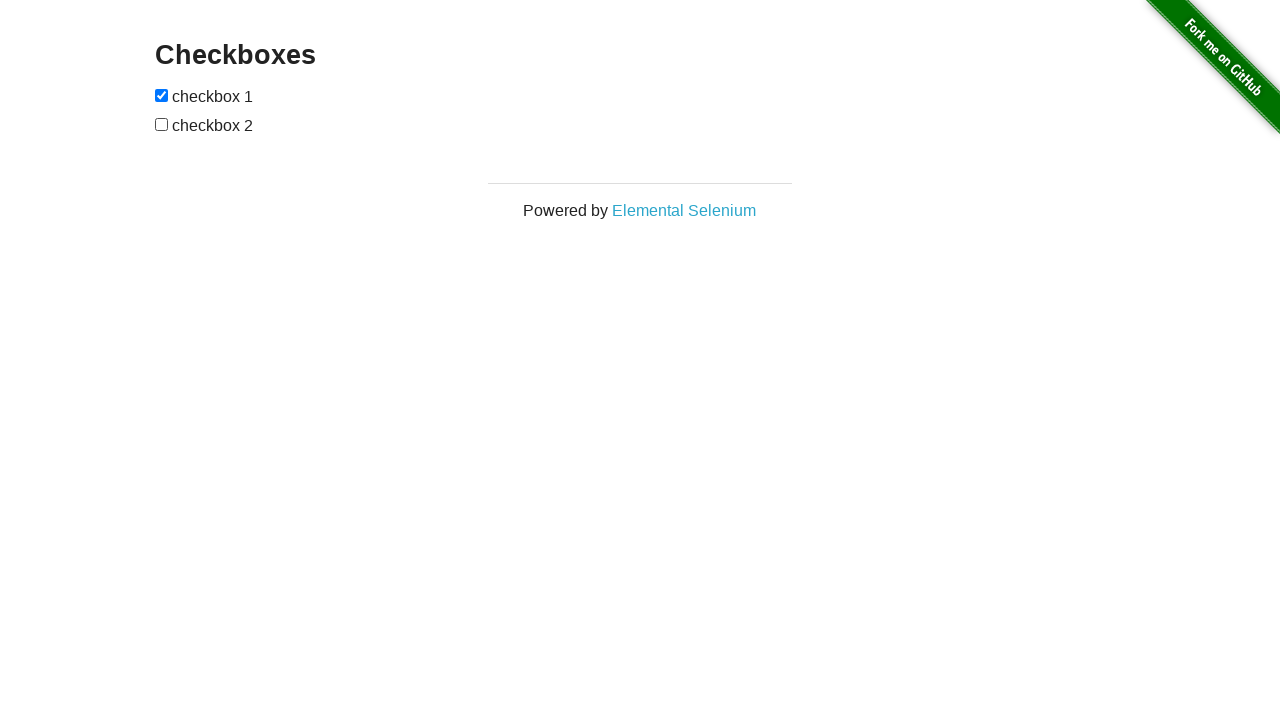

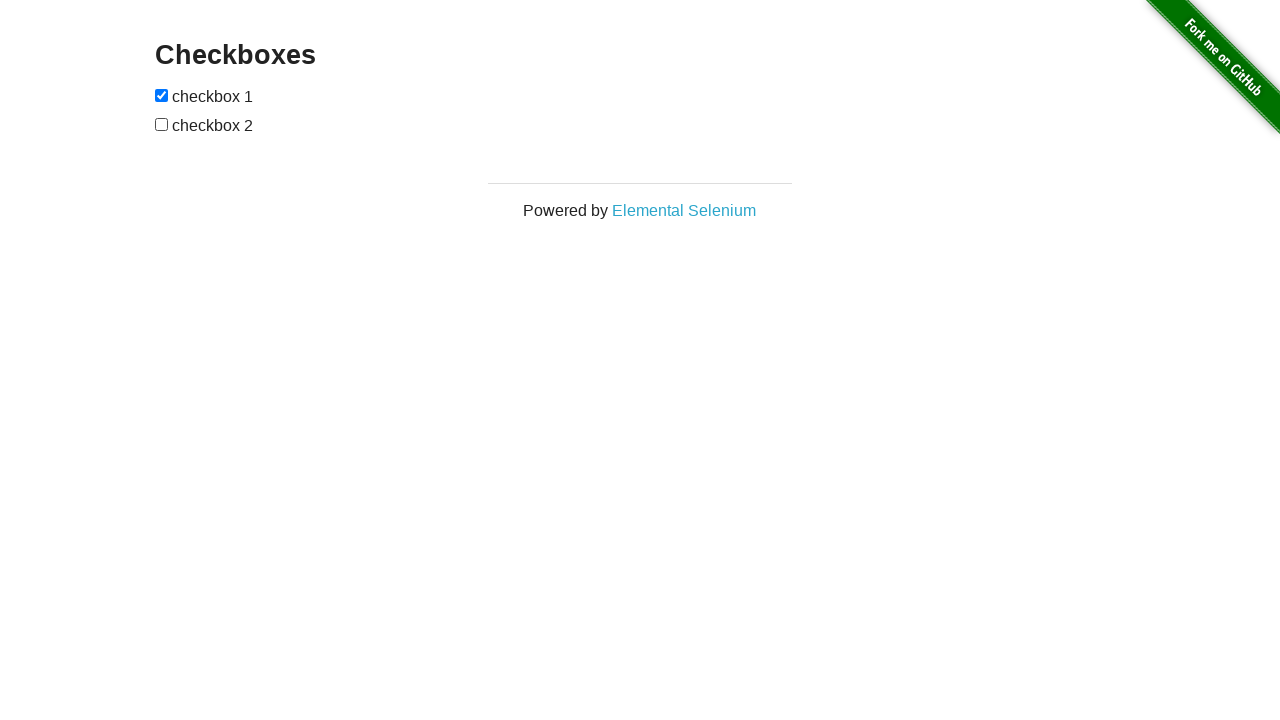